Tests dropdown functionality by validating default selection, selecting different options, and verifying the dropdown header text

Starting URL: http://the-internet.herokuapp.com/dropdown

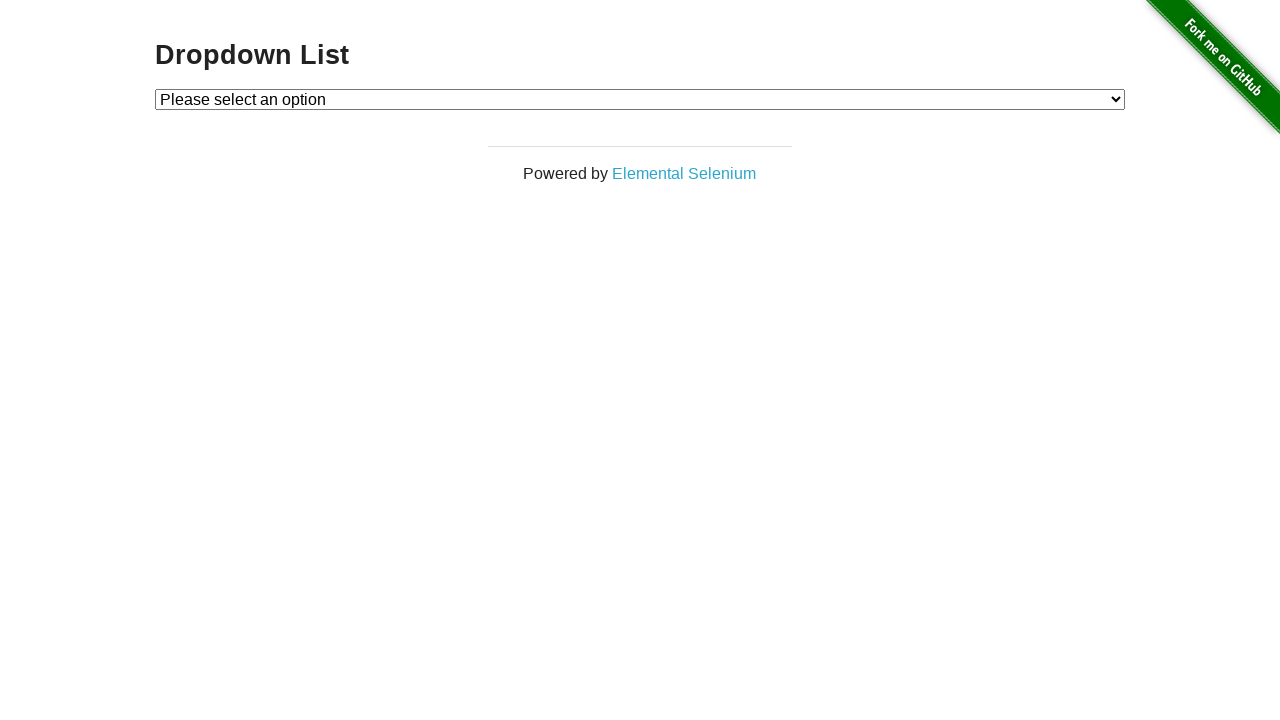

Located dropdown element
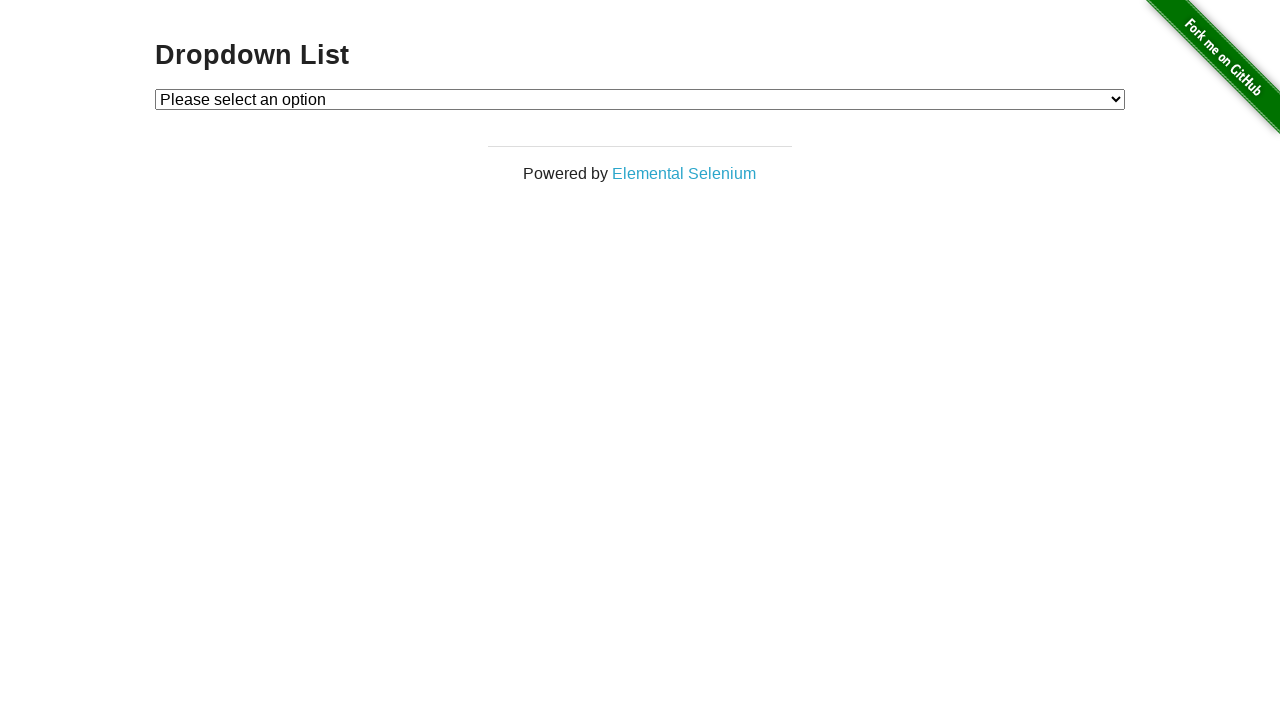

Verified default dropdown selection is 'Please select an option'
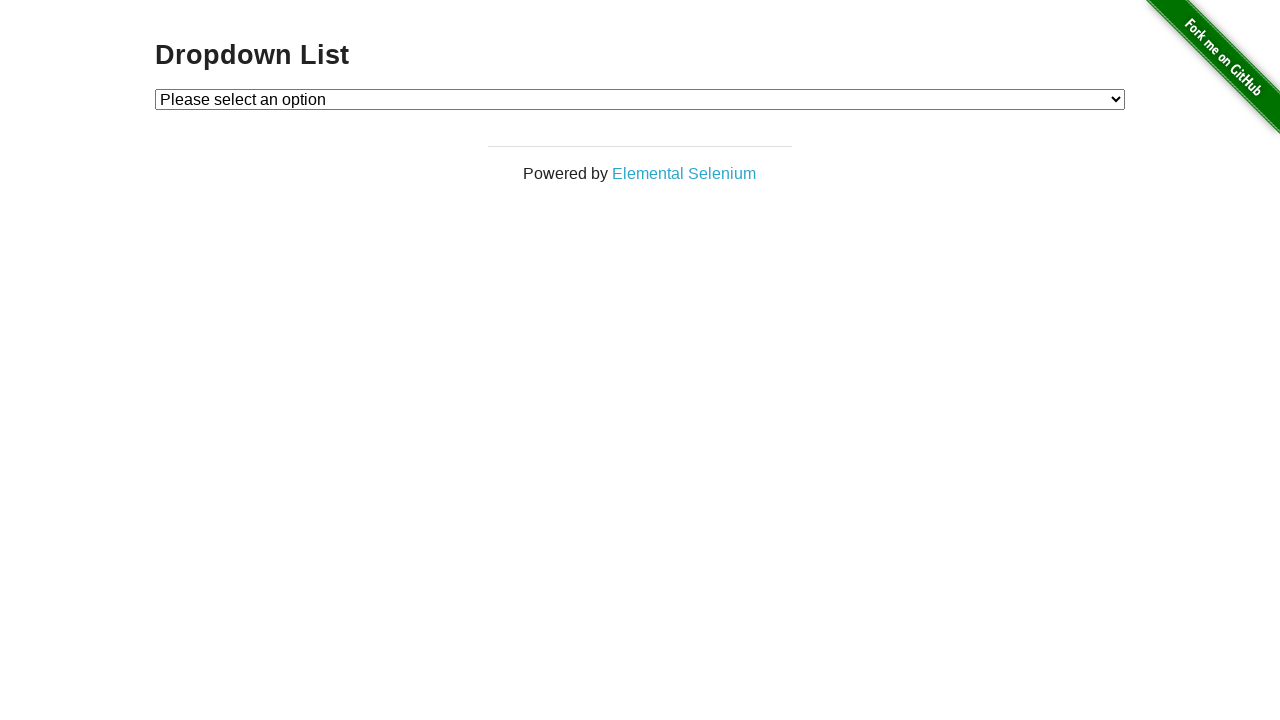

Selected Option 1 by index on #dropdown
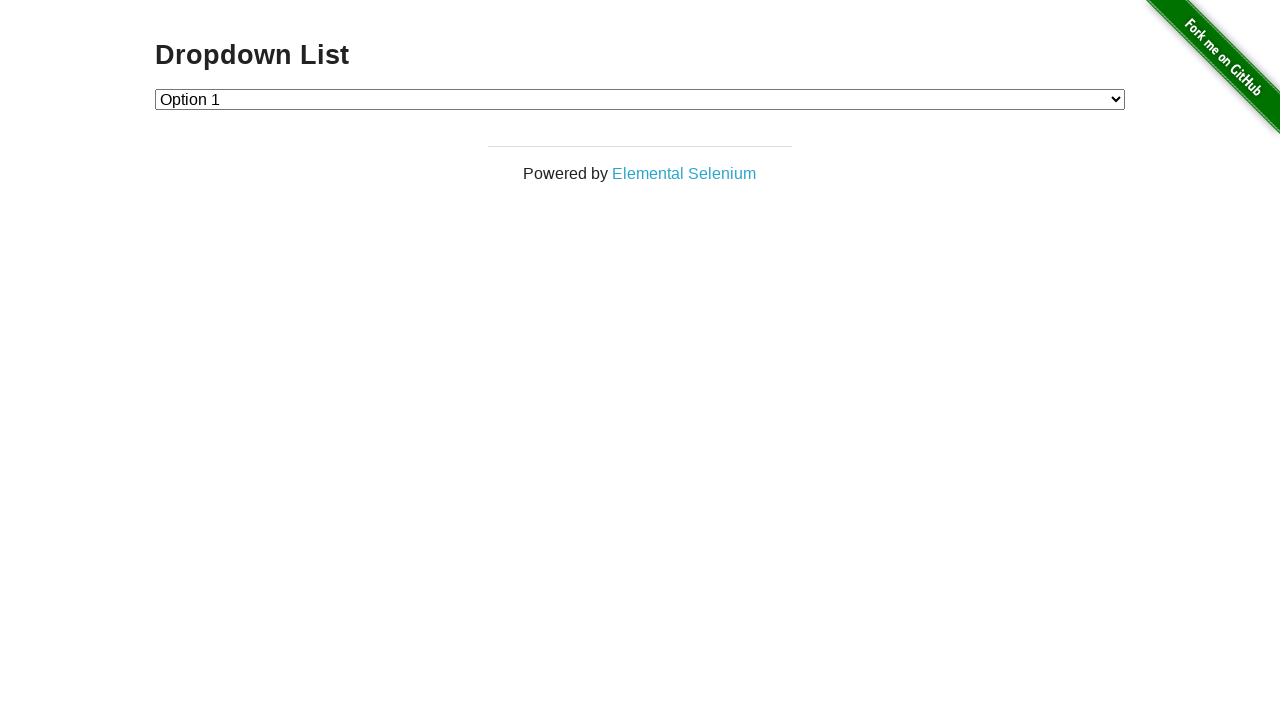

Verified dropdown selection changed to 'Option 1'
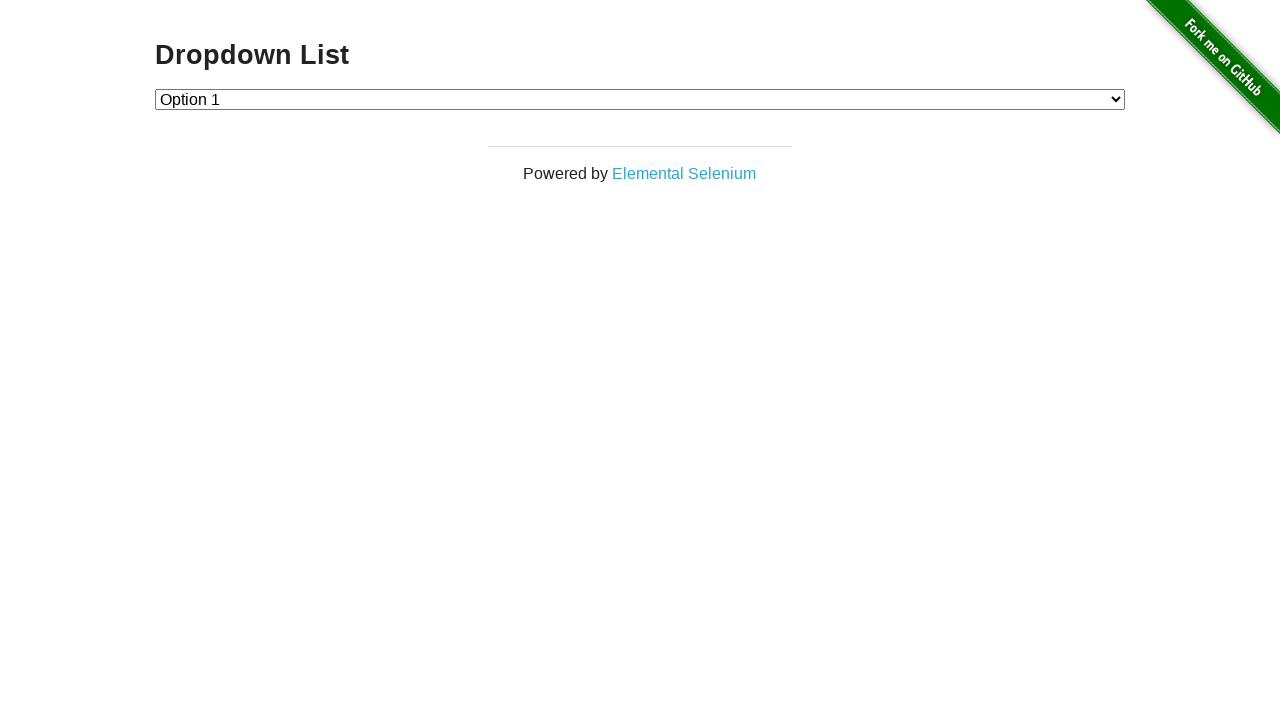

Selected Option 2 by label on #dropdown
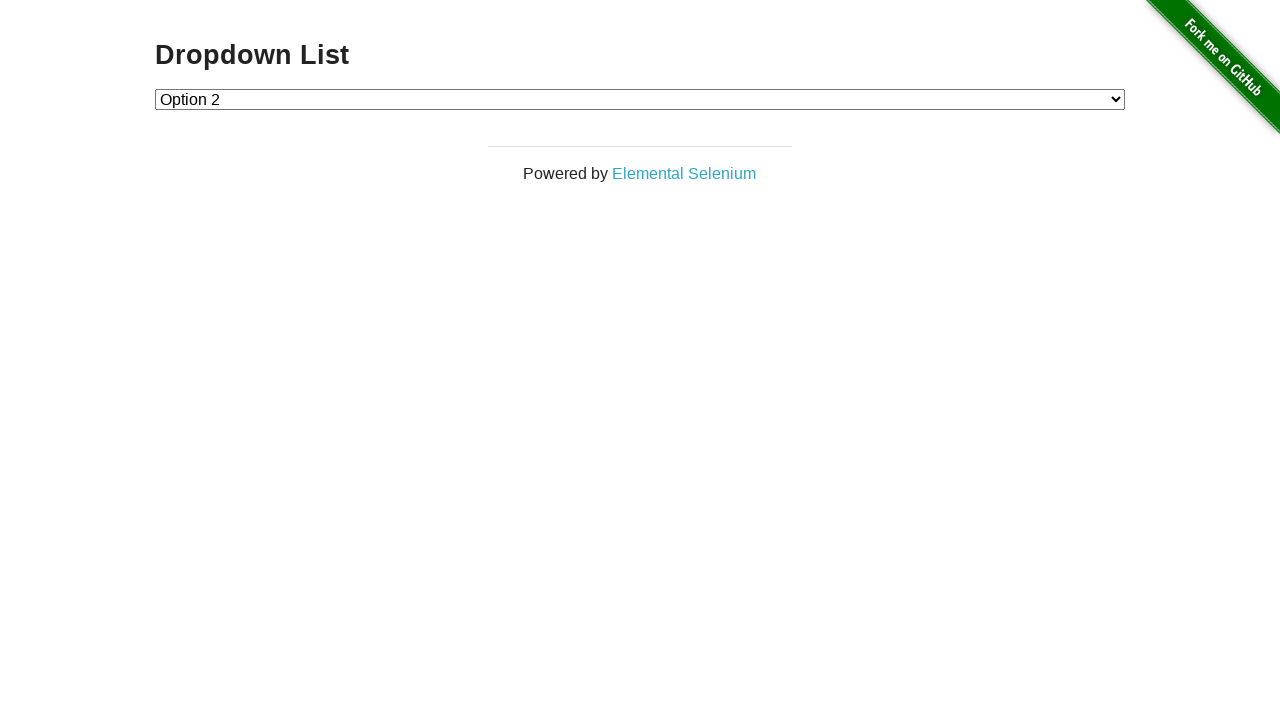

Verified dropdown selection changed to 'Option 2'
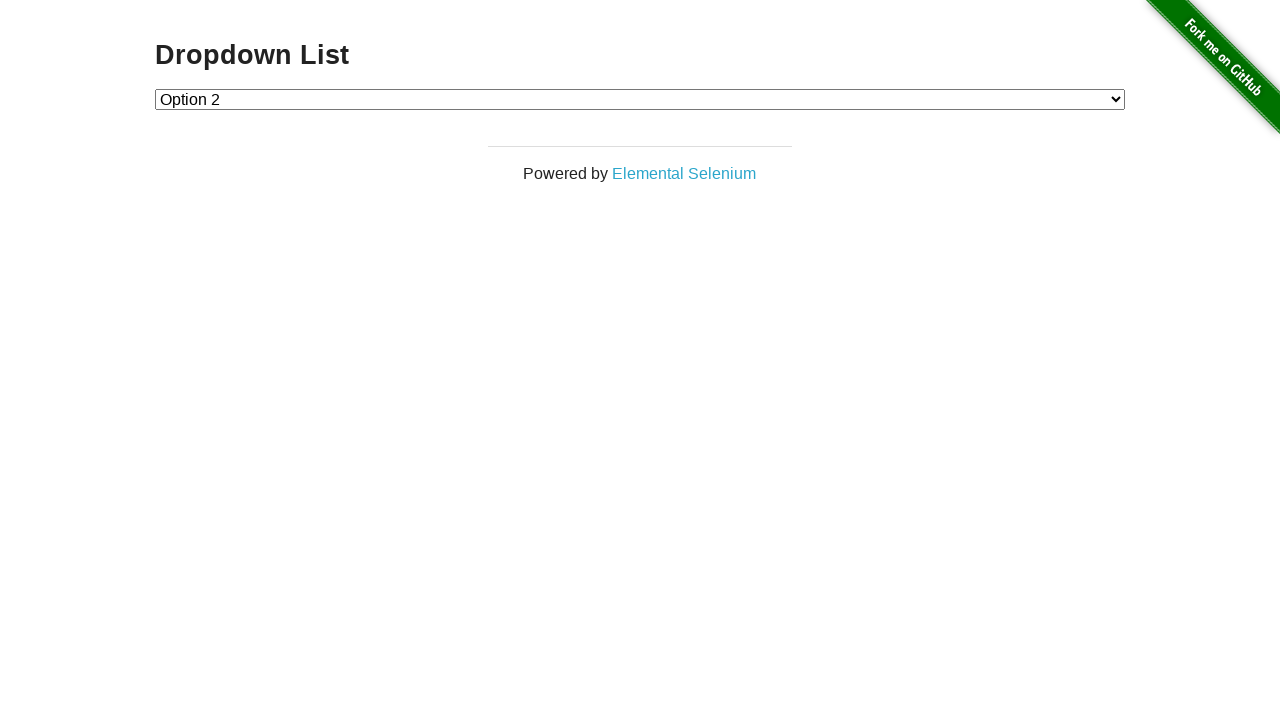

Verified dropdown header text is 'Dropdown List'
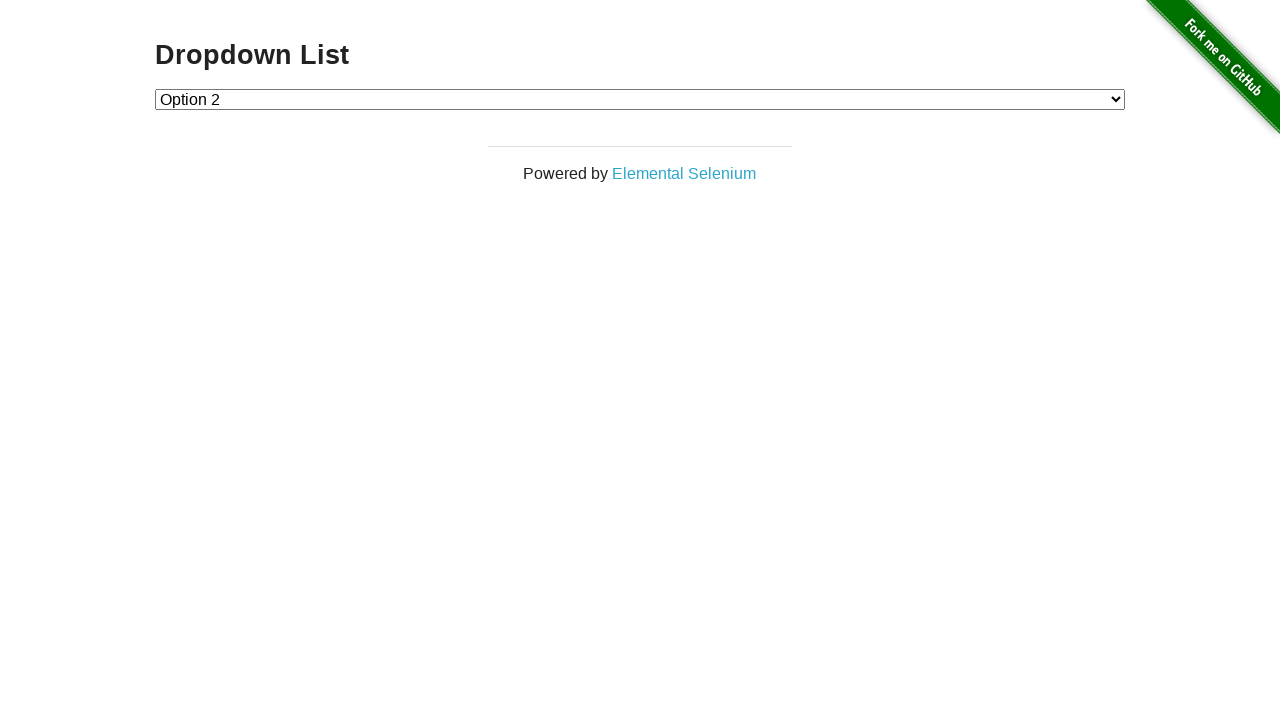

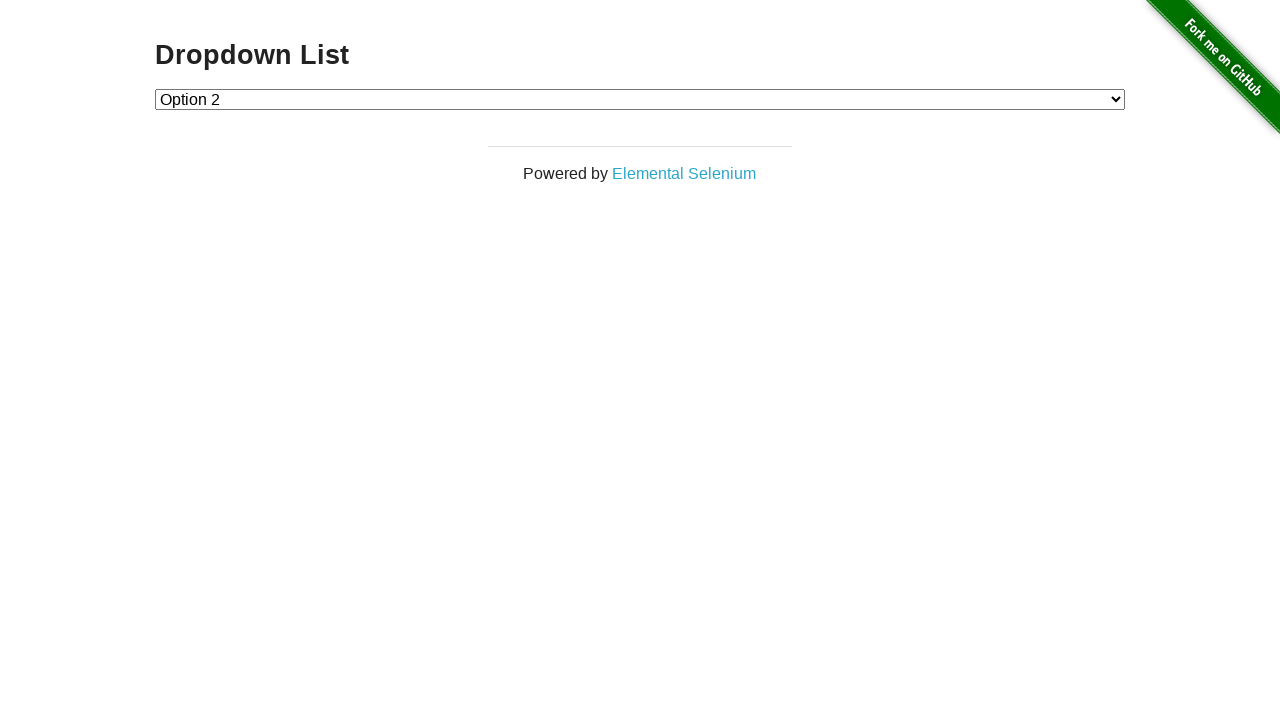